Tests iframe interaction on jQuery UI tooltip demo page by switching to an iframe, entering age data, and navigating back to the main page to click the Download link

Starting URL: https://jqueryui.com/tooltip/

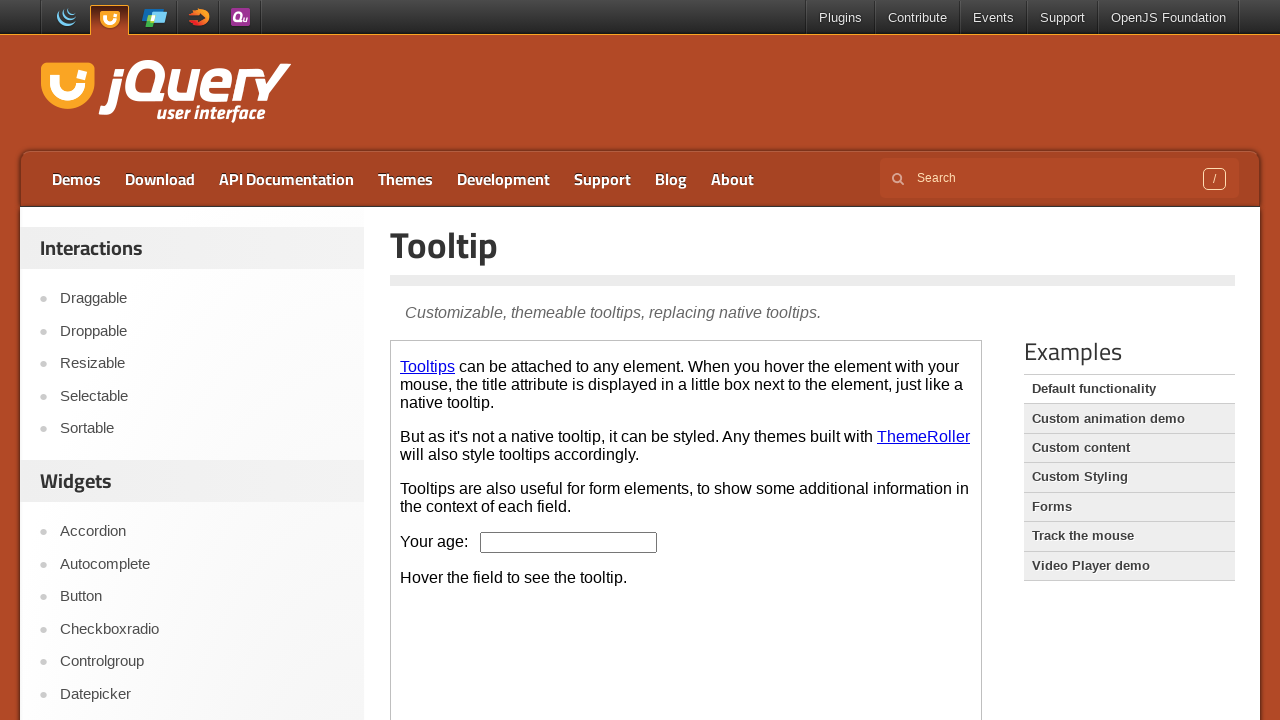

Located first iframe on the jQuery UI tooltip demo page
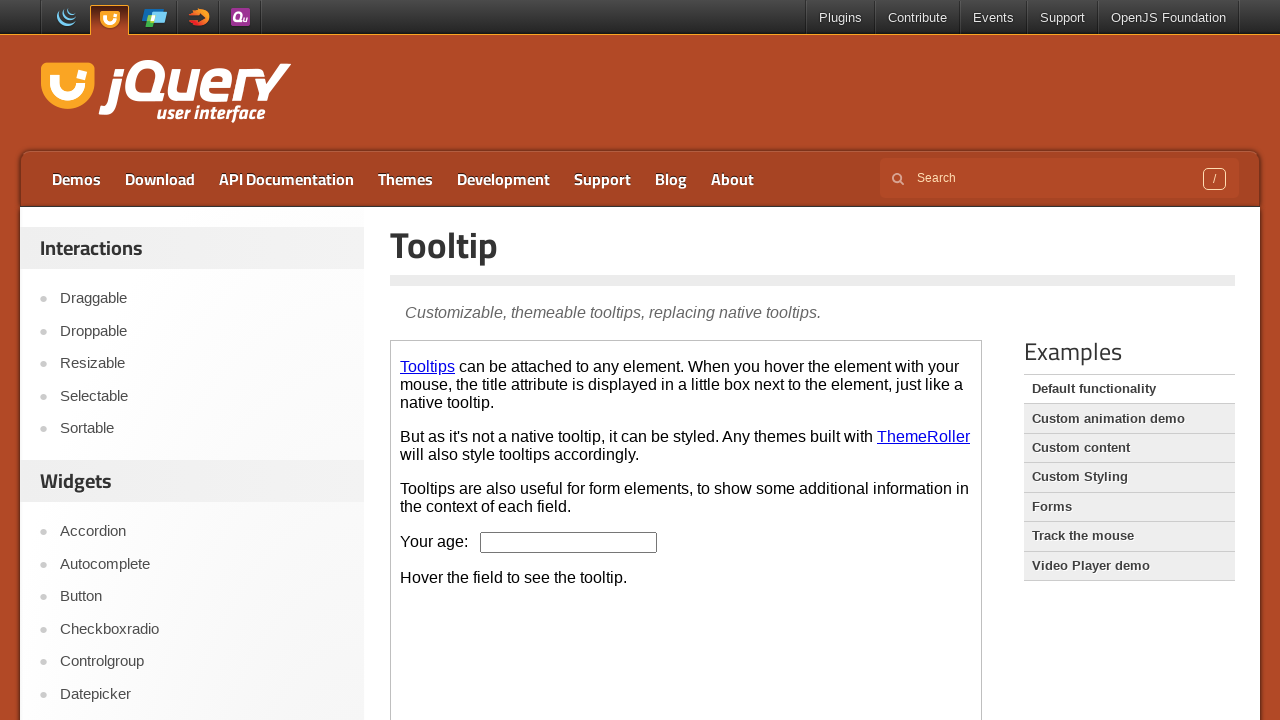

Filled age input field with '23' in the iframe on iframe >> nth=0 >> internal:control=enter-frame >> input#age
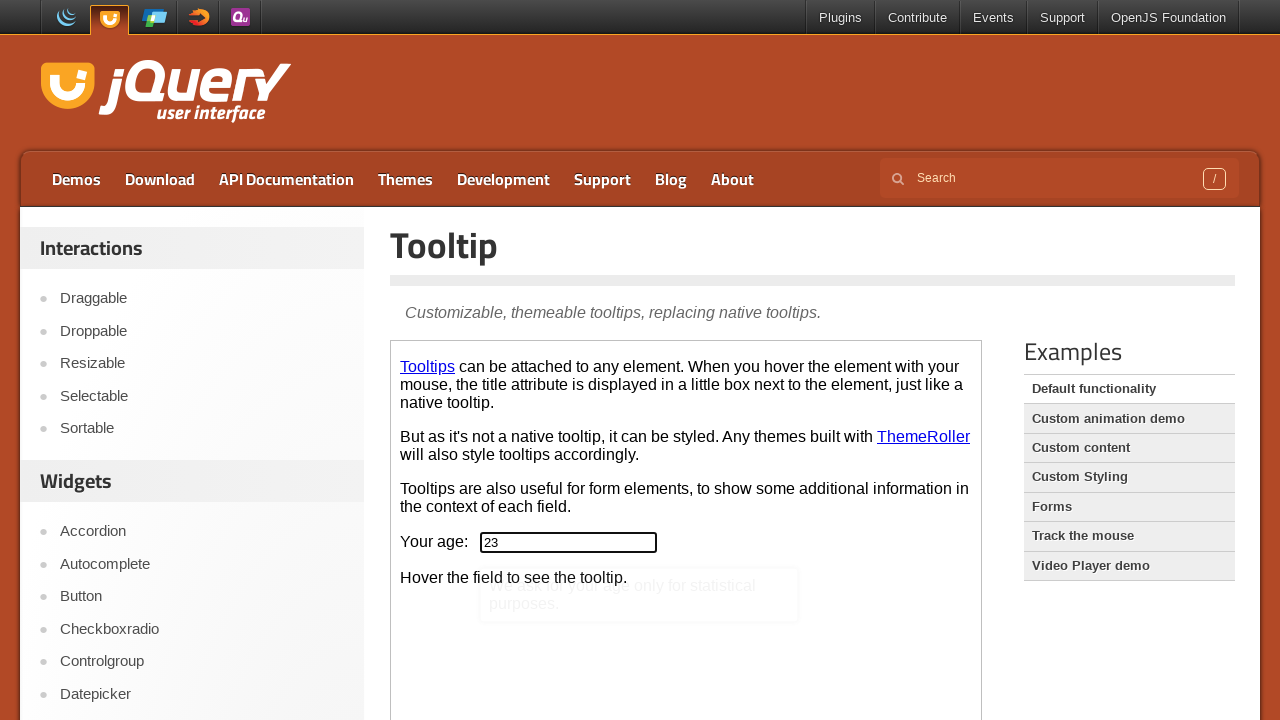

Clicked Download link on the main page at (160, 179) on a:text('Download')
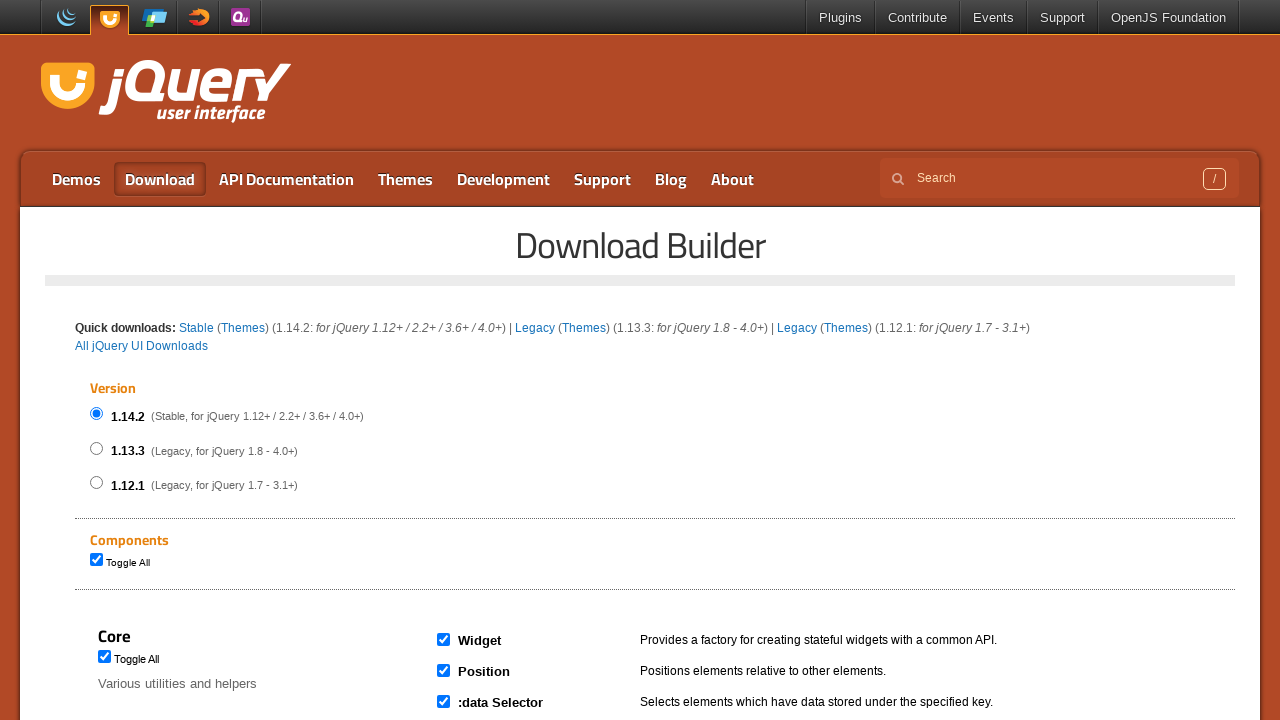

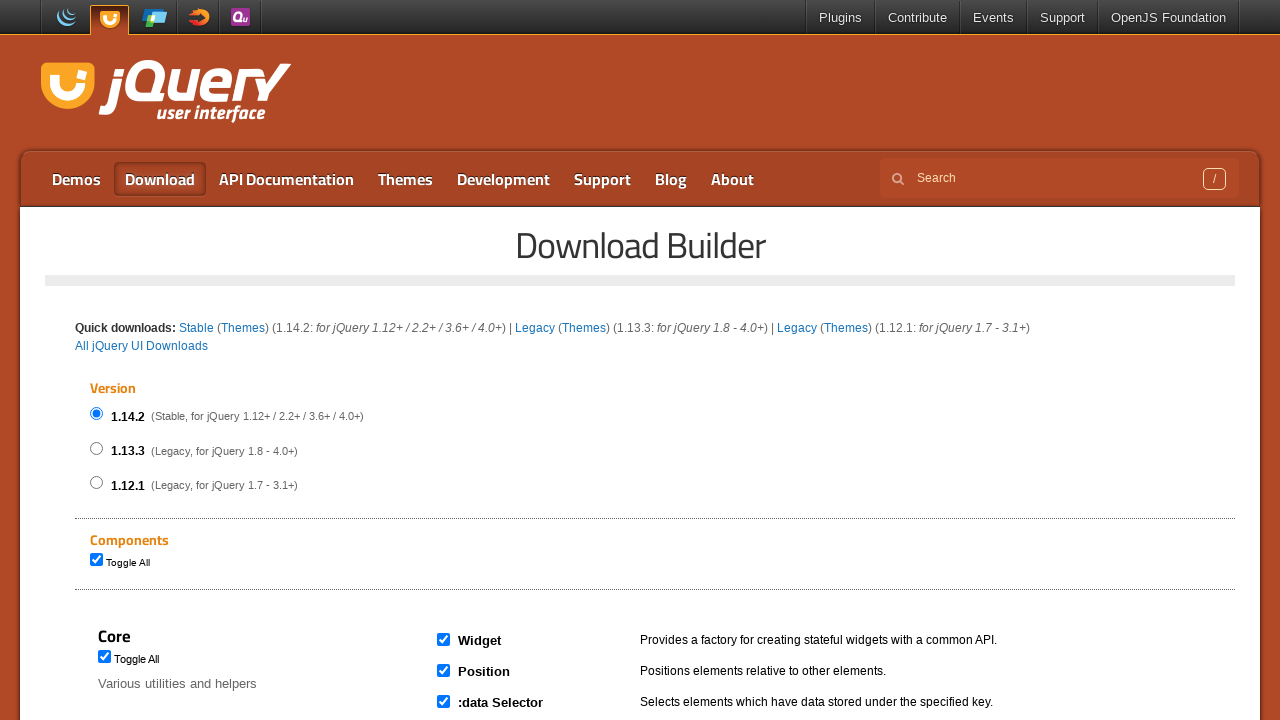